Tests an e-commerce flow by browsing products, selecting a Selenium-related product, adding it to cart, navigating to cart, and updating the quantity field

Starting URL: https://rahulshettyacademy.com/angularAppdemo/

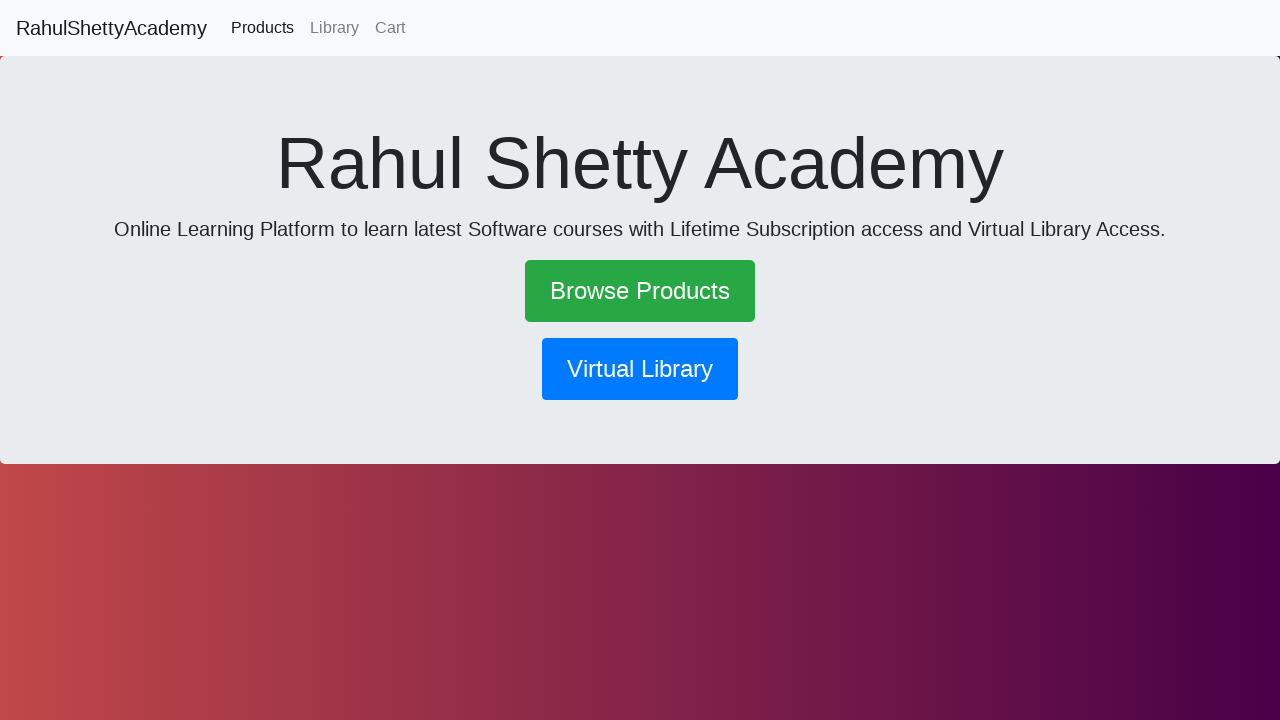

Clicked on Browse Products link at (640, 291) on text=Browse Products
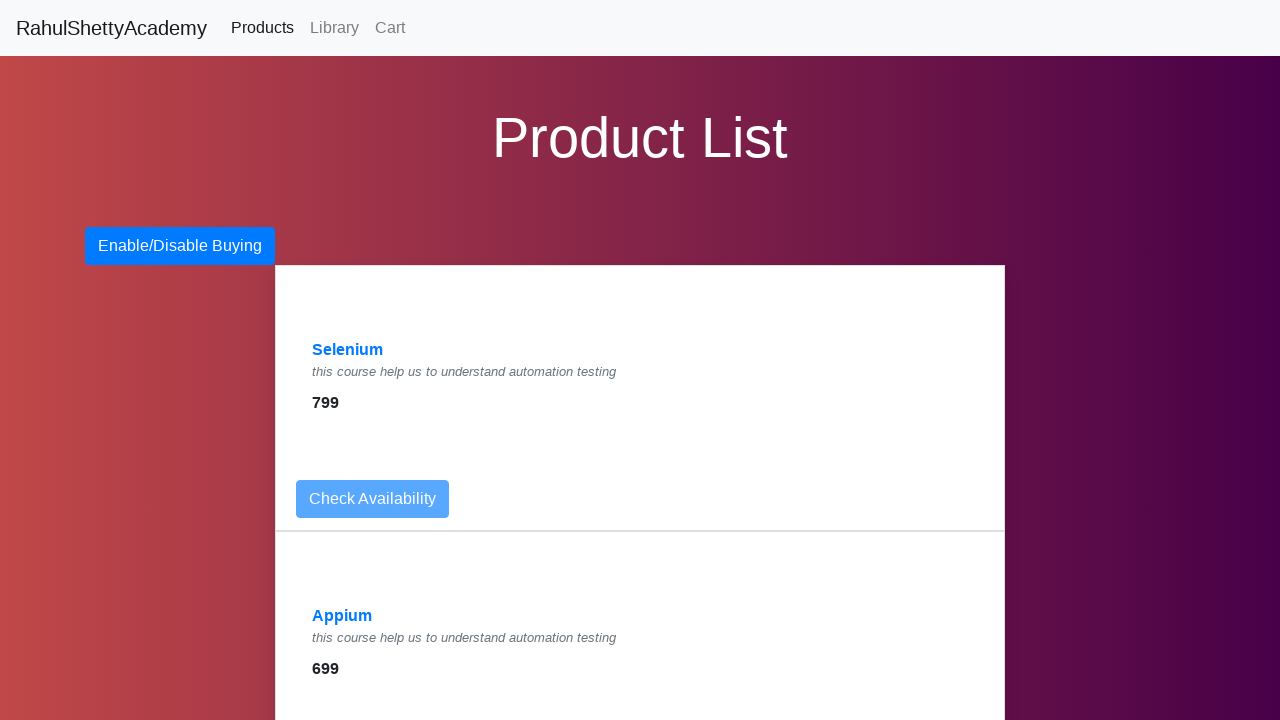

Clicked on Selenium product at (348, 350) on a:has-text('Selenium')
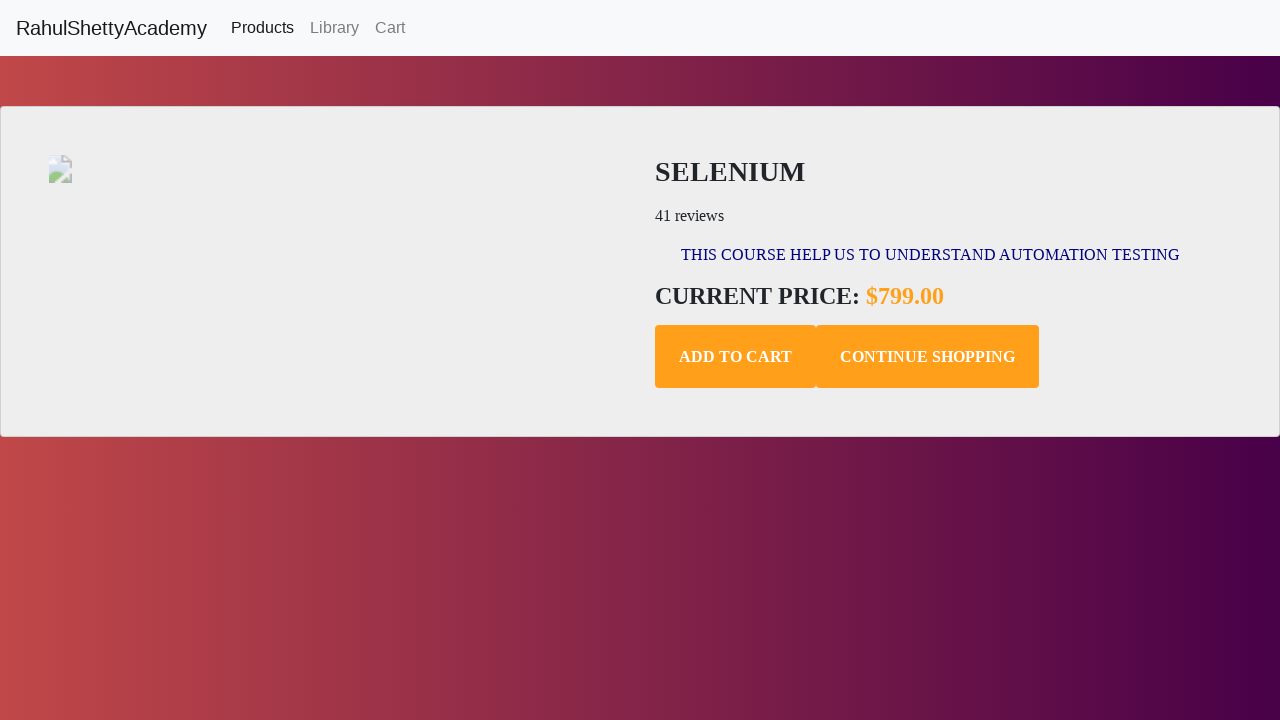

Clicked Add to Cart button at (736, 357) on .add-to-cart
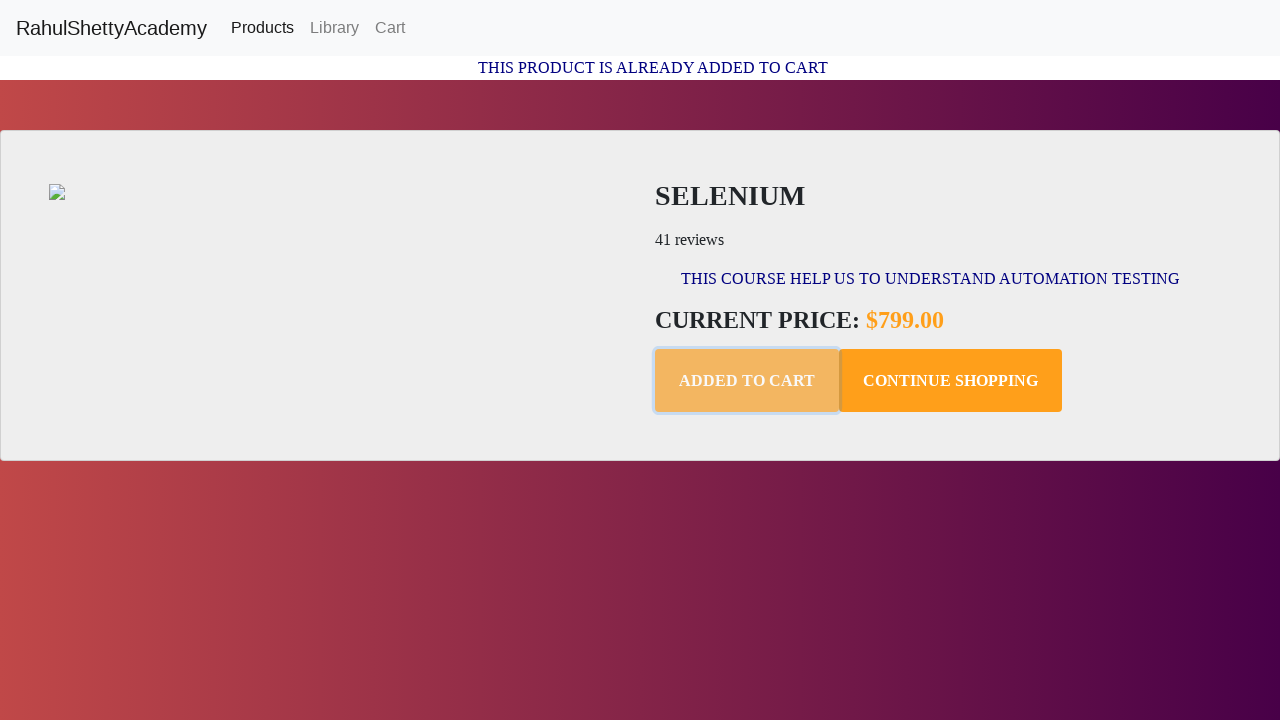

Navigated to Cart at (390, 28) on text=Cart
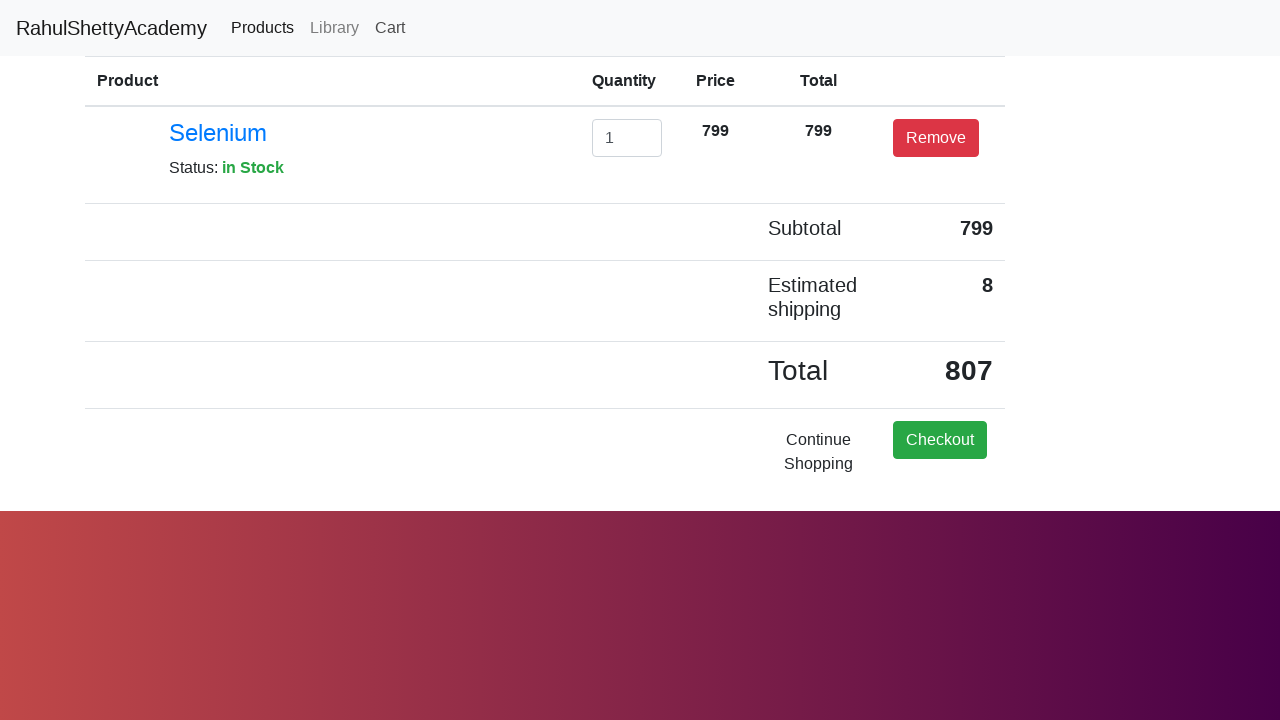

Cleared quantity input field on #exampleInputEmail1
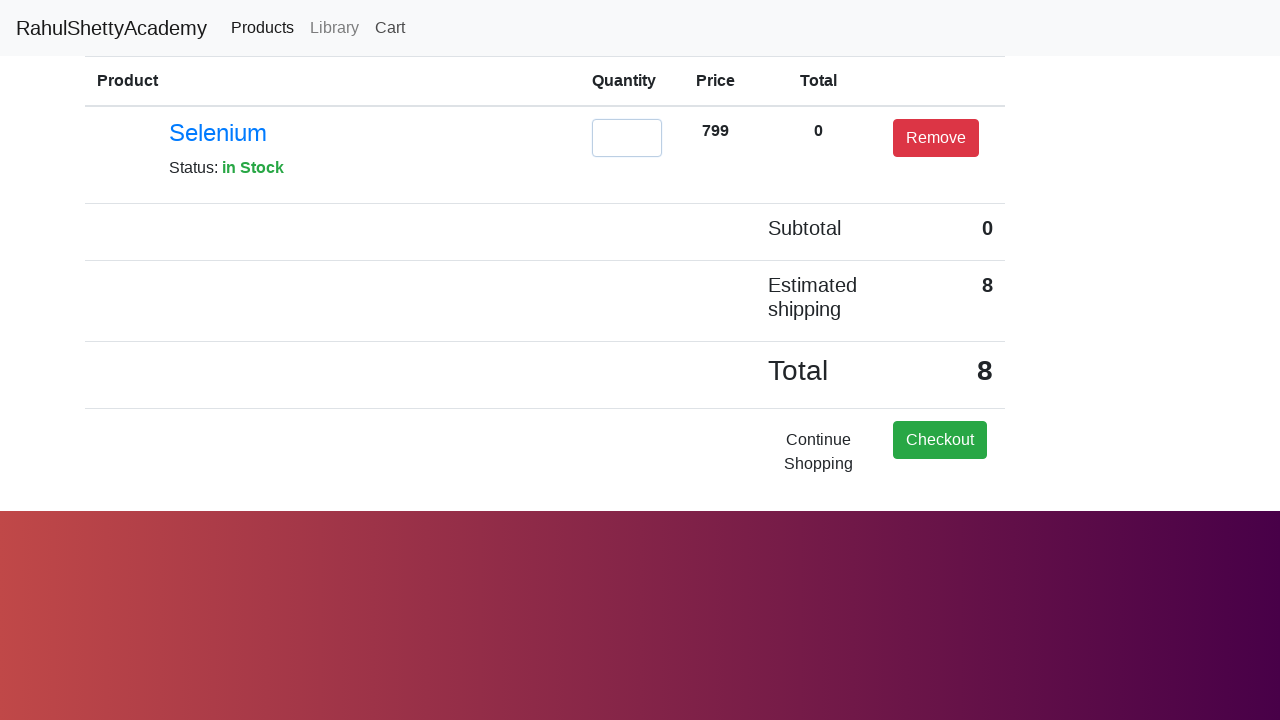

Updated quantity field to 2 on #exampleInputEmail1
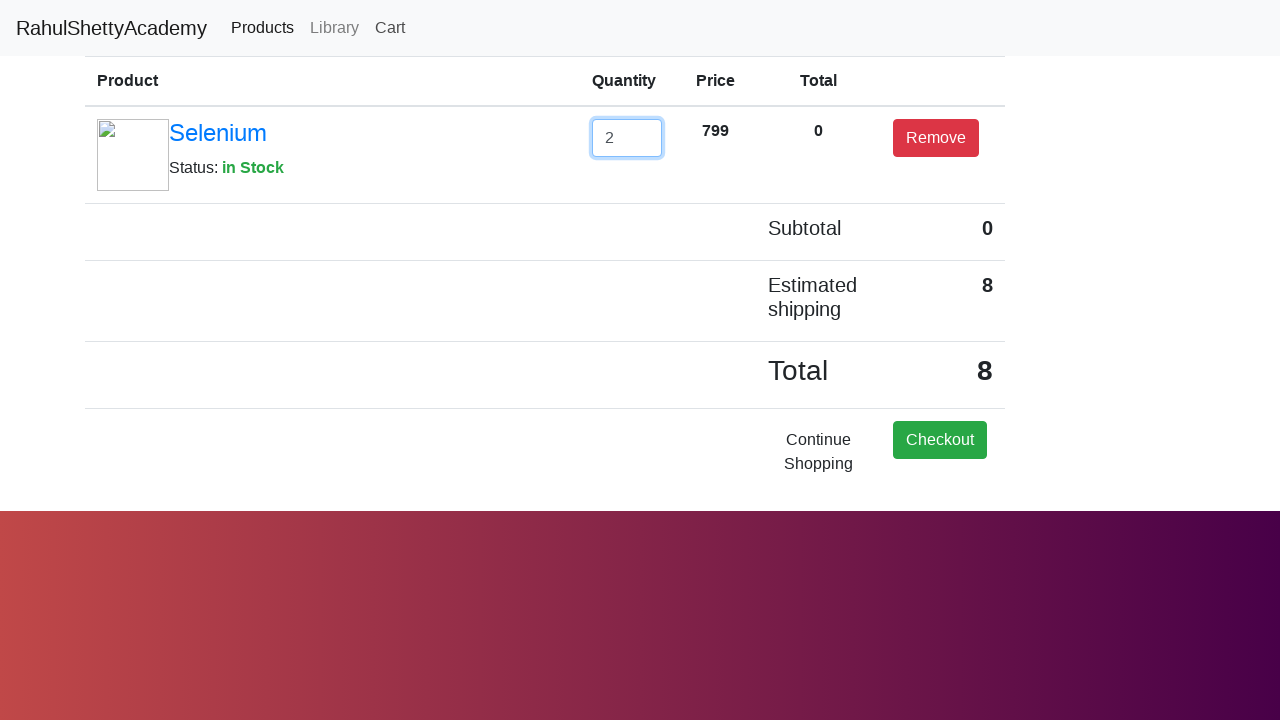

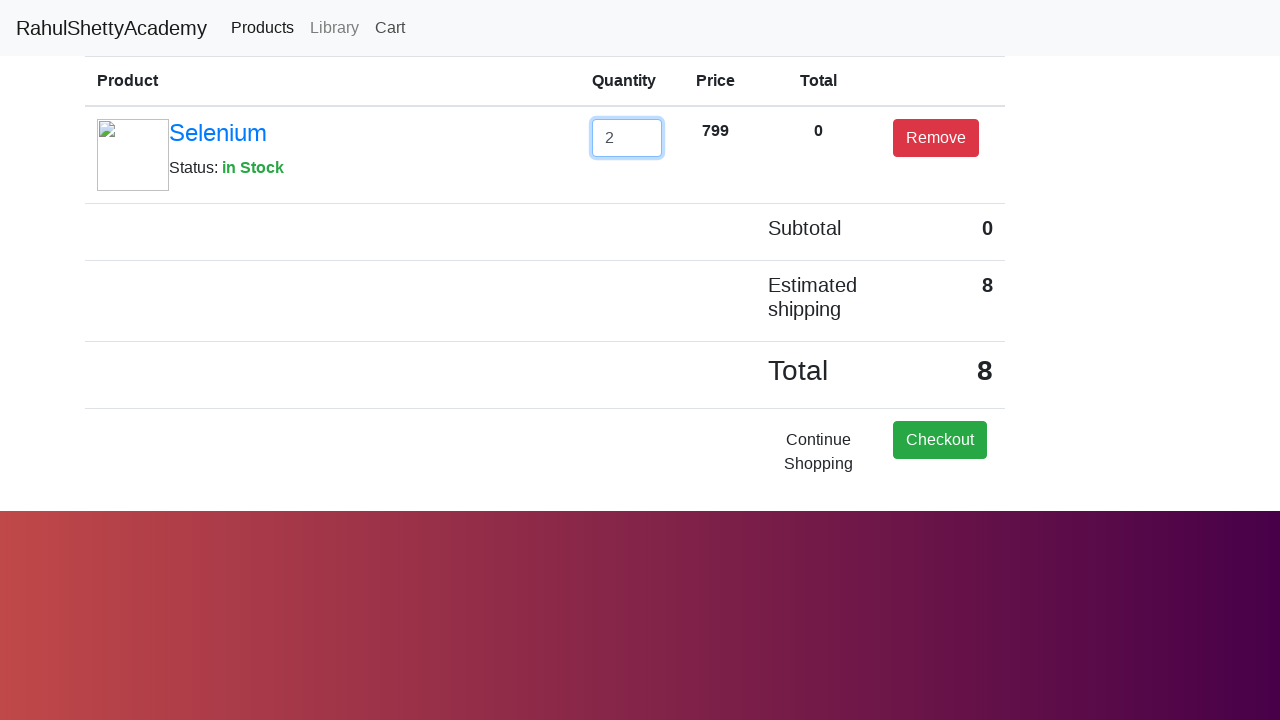